Tests the Alchemy LMS website by verifying the homepage title, then navigating to the "All Courses" page and verifying its title.

Starting URL: https://alchemy.hguy.co/lms

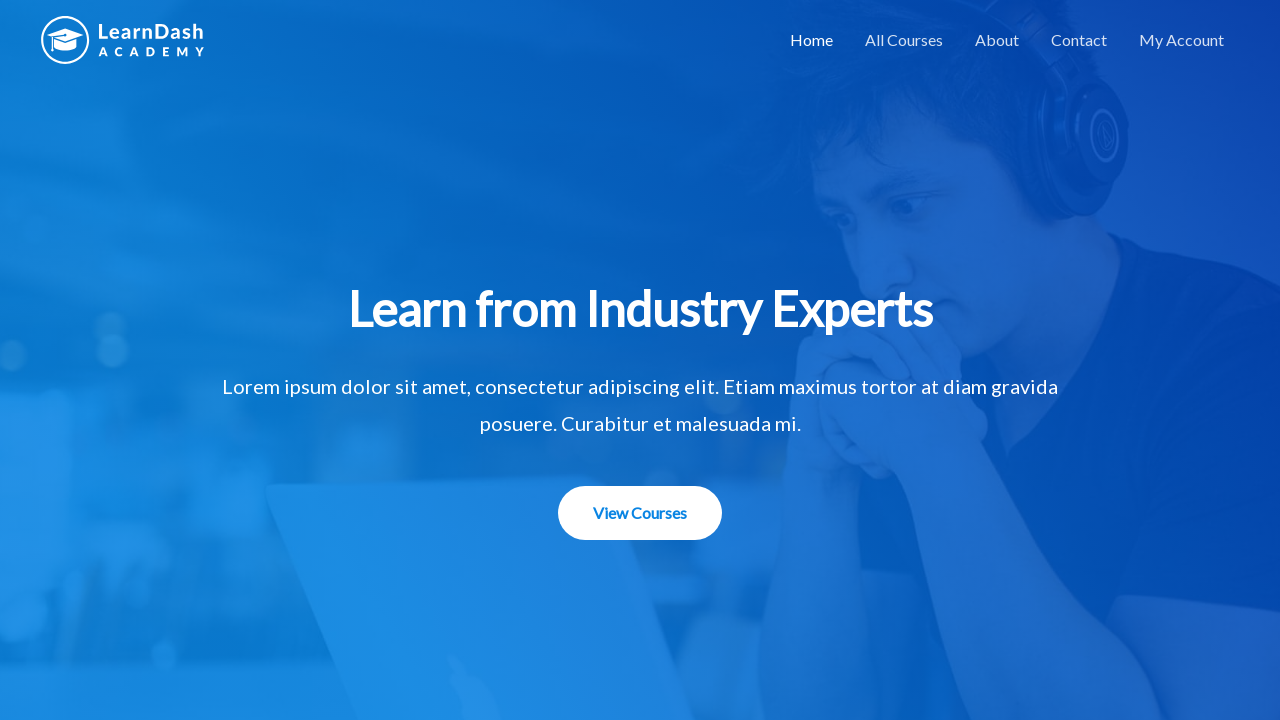

Verified homepage title is 'Alchemy LMS – An LMS Application'
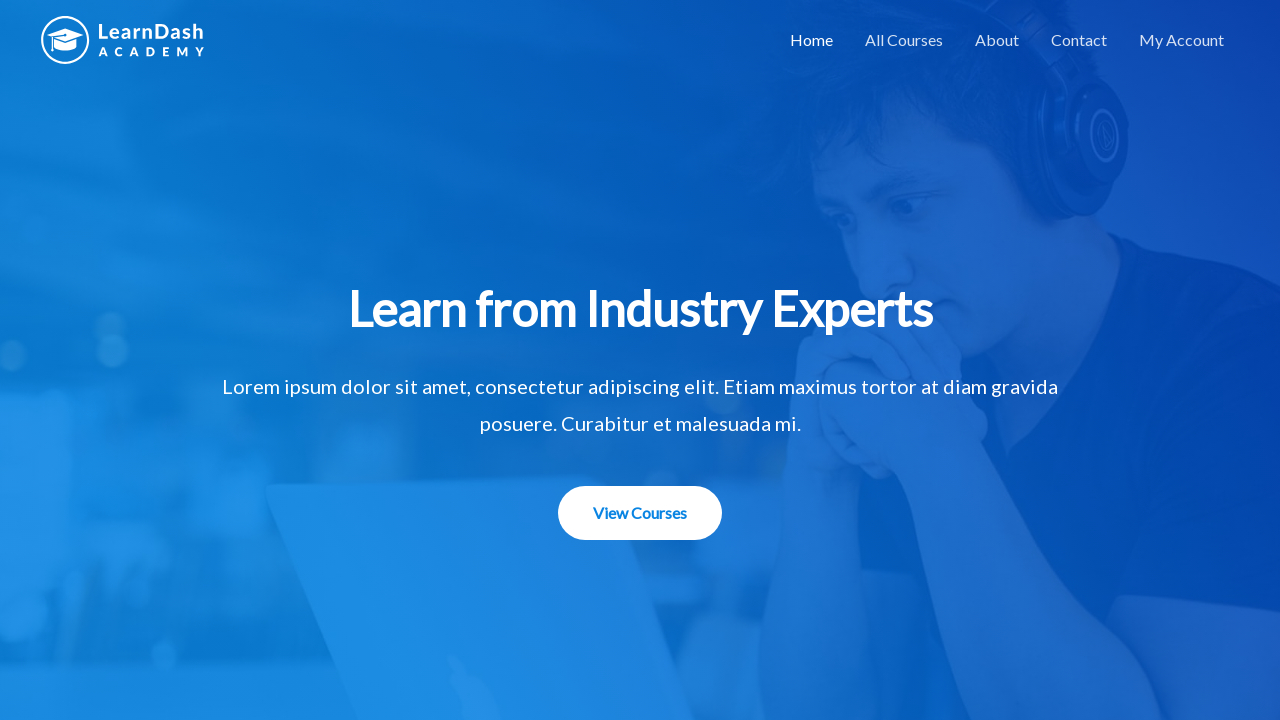

Printed homepage title: Alchemy LMS – An LMS Application
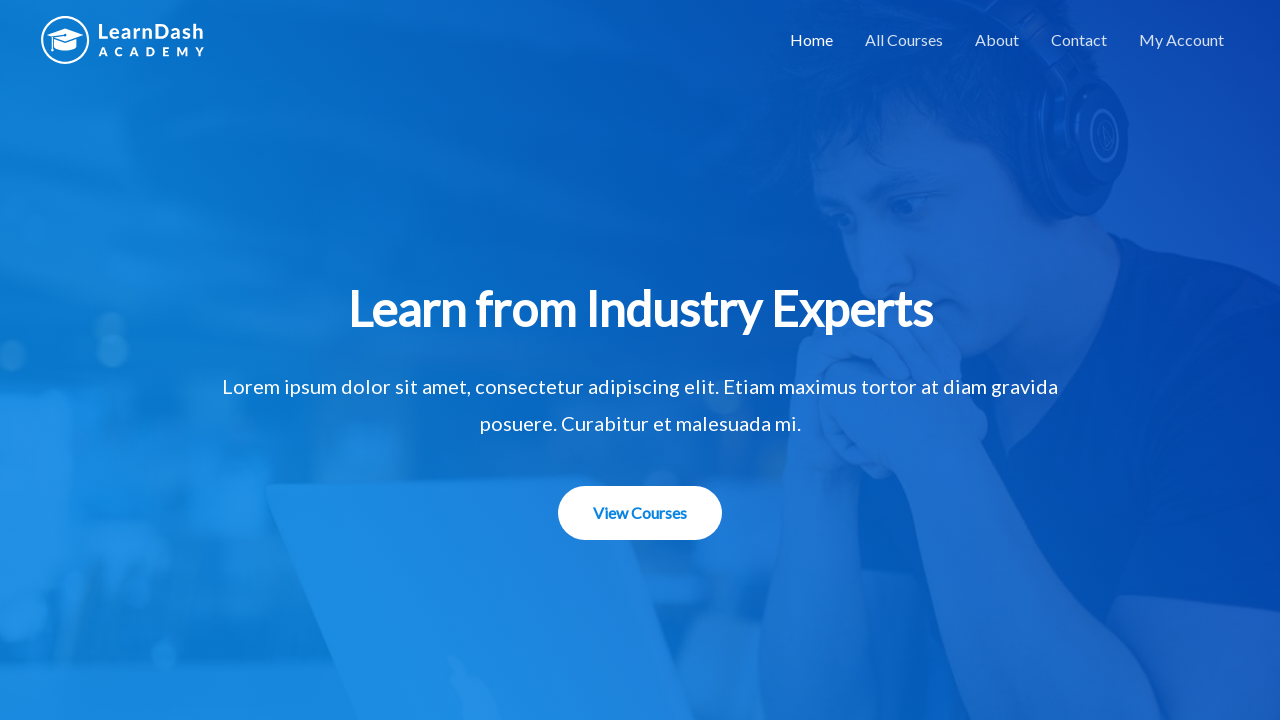

Clicked on 'All Courses' link at (904, 40) on xpath=//a[text()='All Courses']
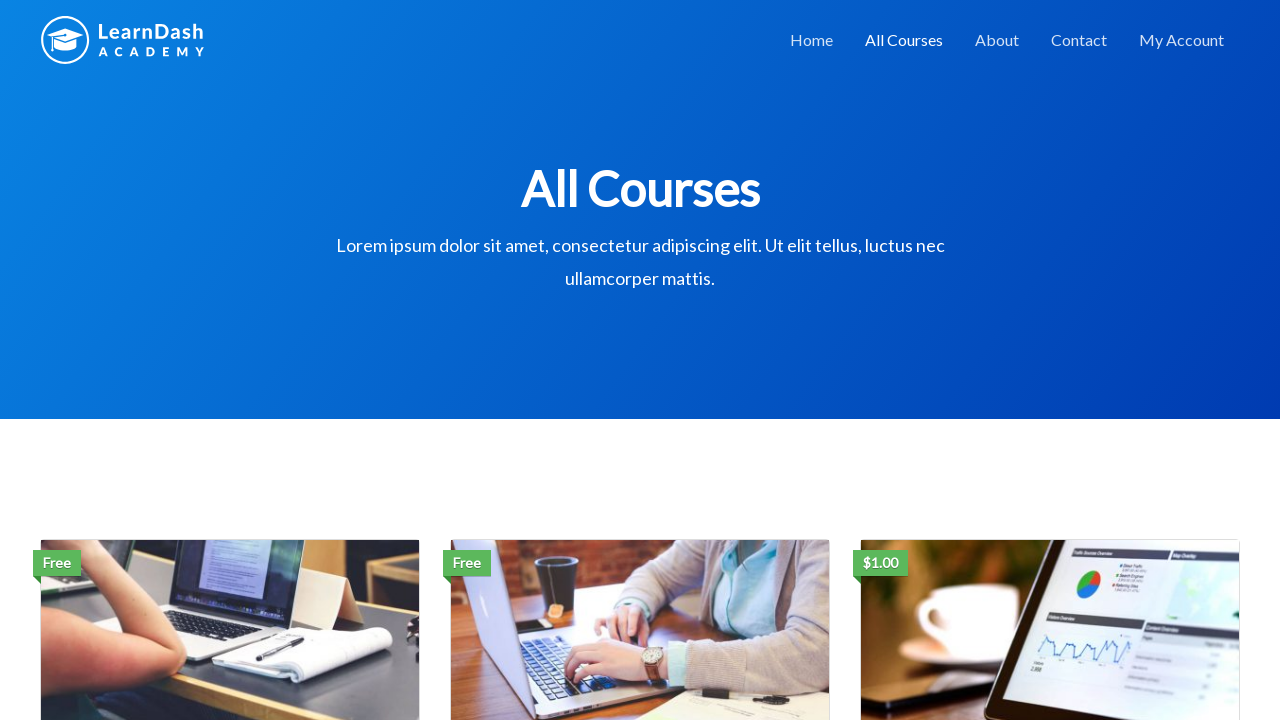

Waited for page to load after clicking 'All Courses'
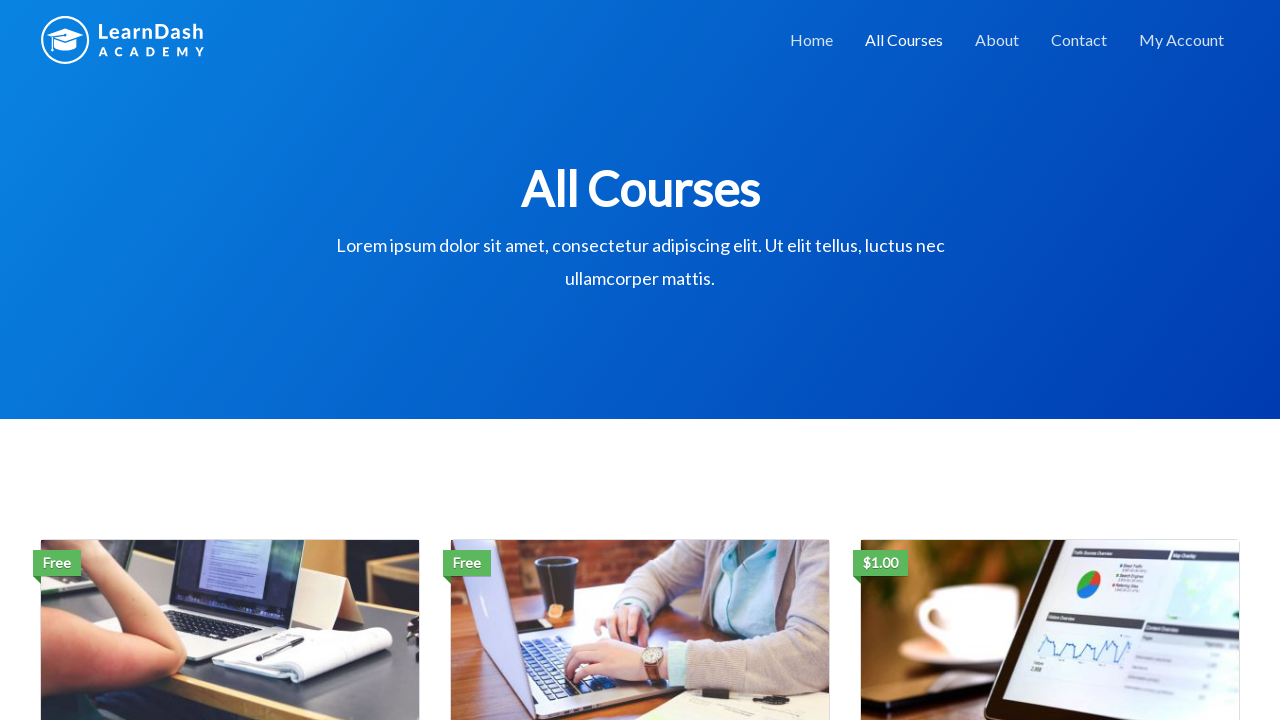

Printed All Courses page title: All Courses – Alchemy LMS
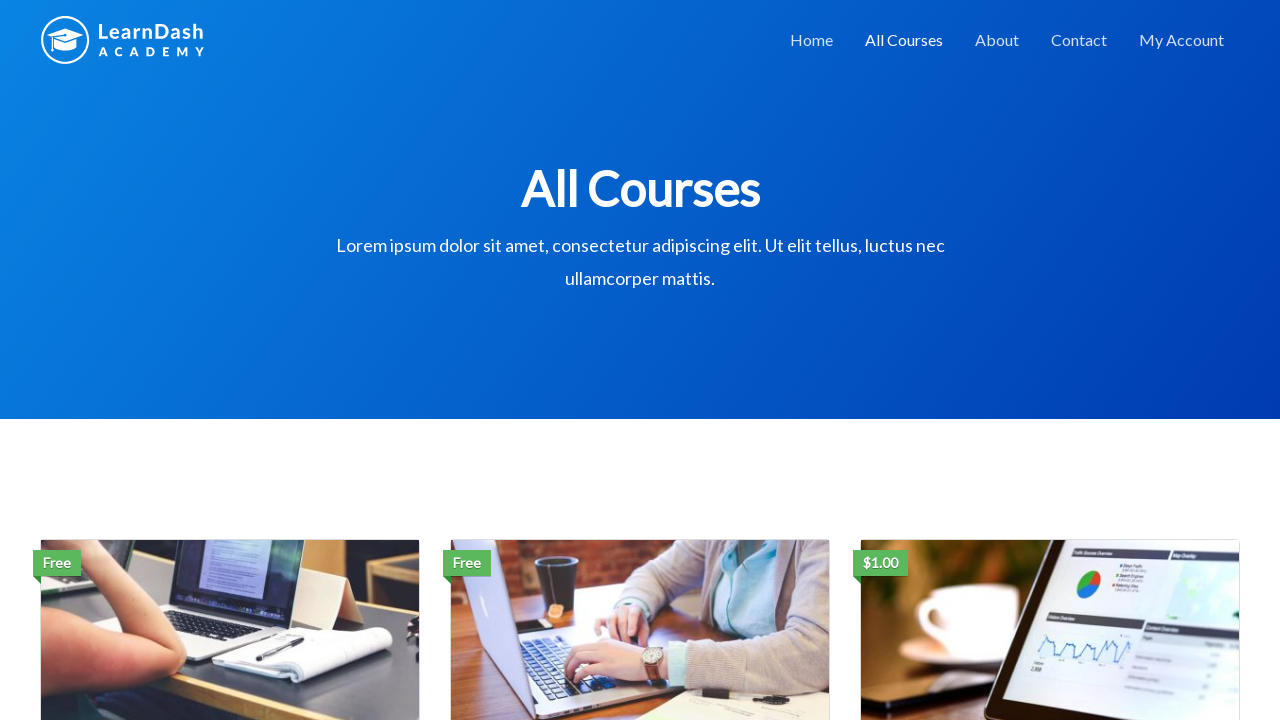

Verified All Courses page title is 'All Courses – Alchemy LMS'
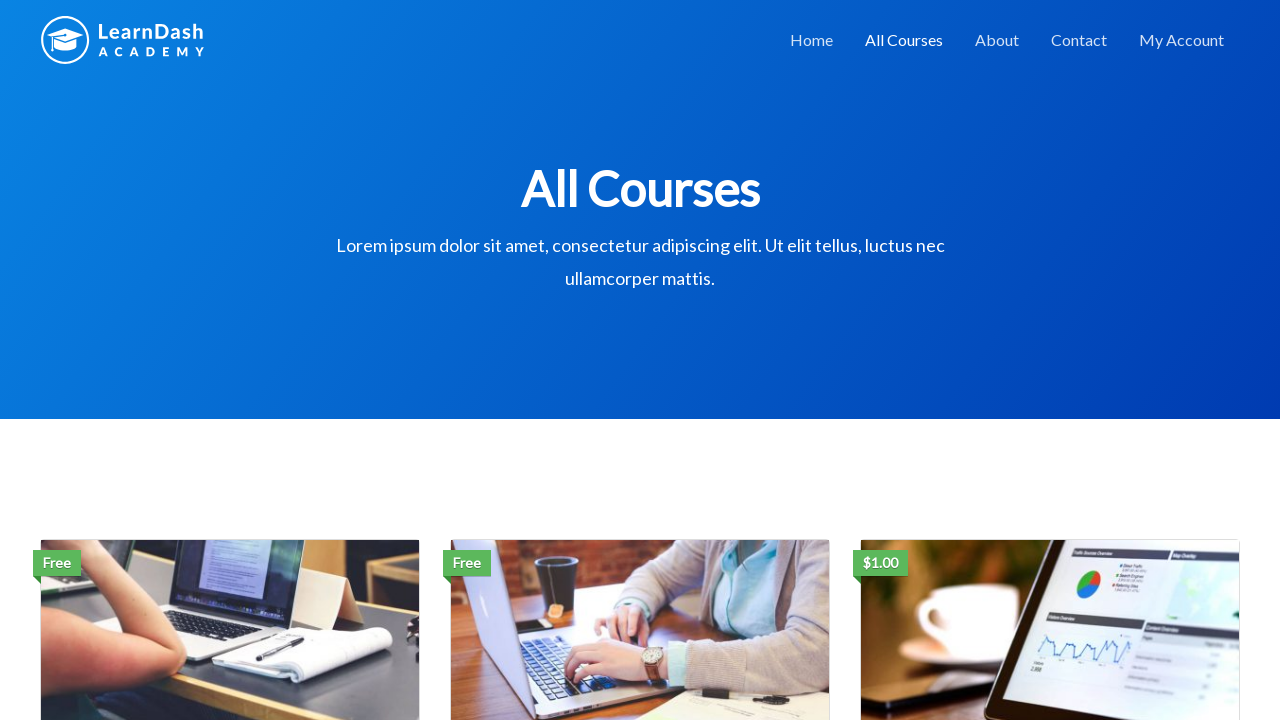

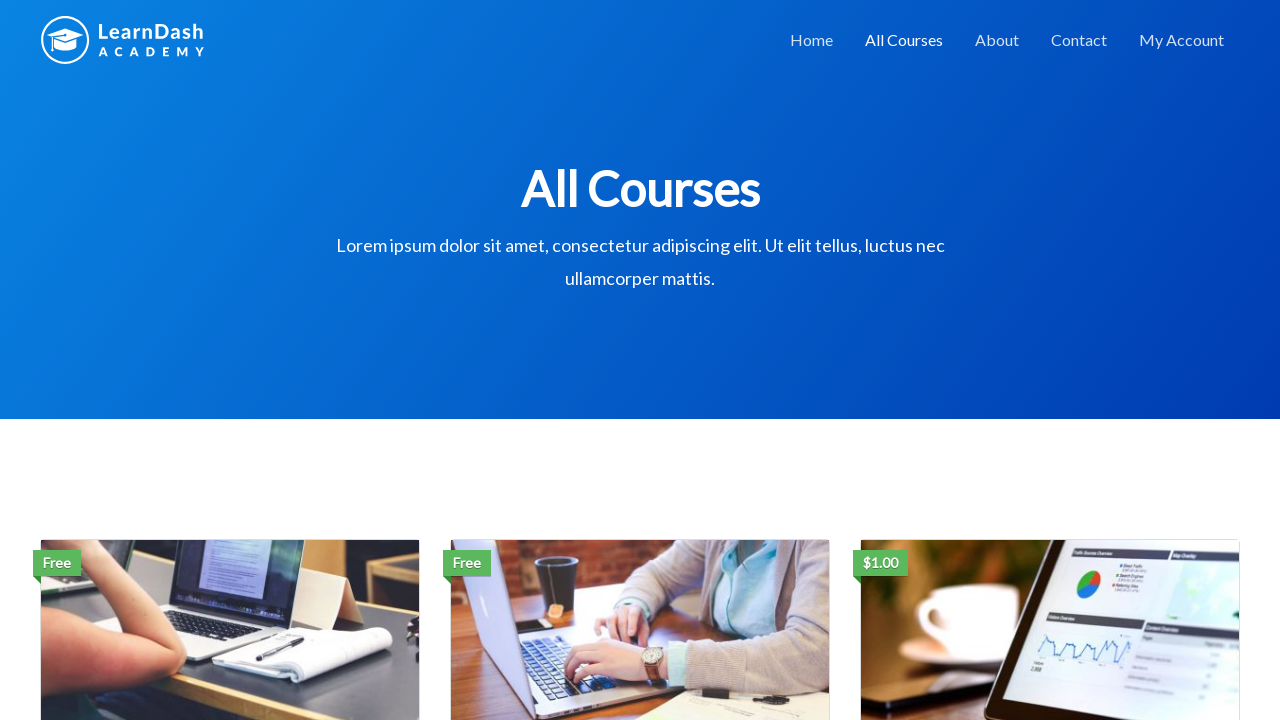